Tests form interactions on a practice page by clicking a checkbox, selecting a matching dropdown option, entering text in an input field, and verifying an alert message contains the expected text.

Starting URL: http://qaclickacademy.com/practice.php

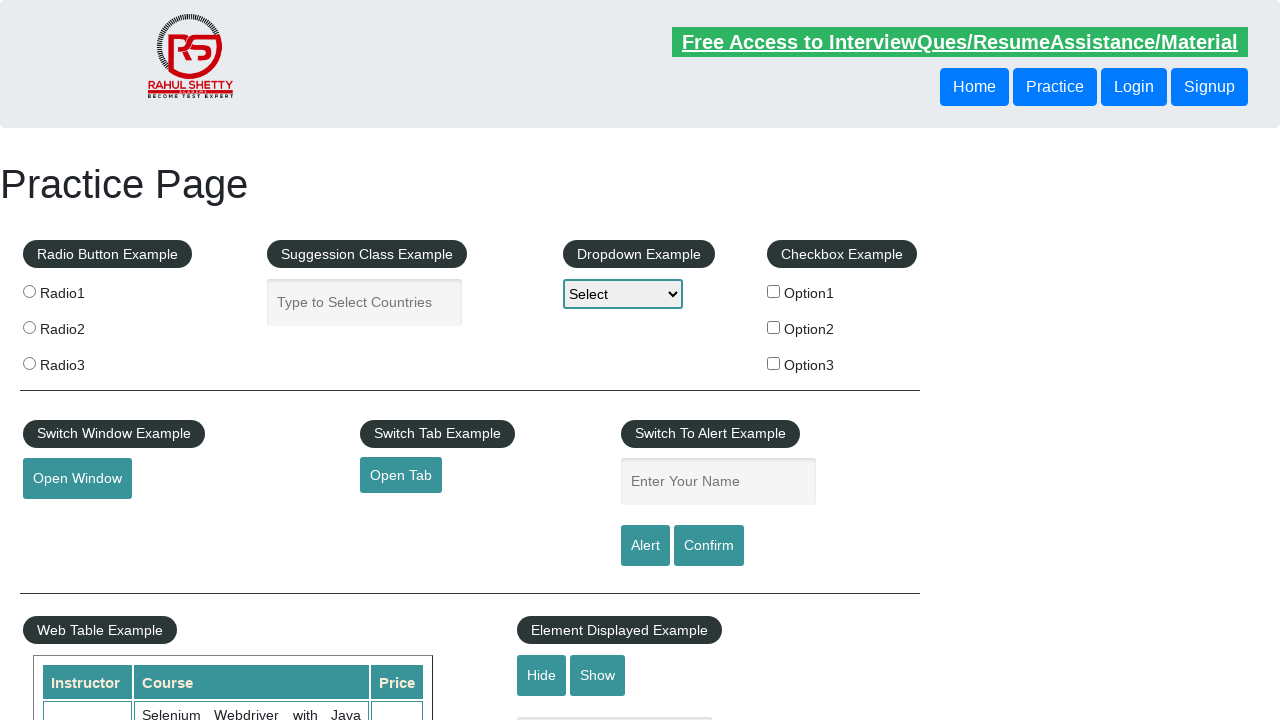

Clicked the second checkbox (Option2) at (774, 327) on xpath=//*[@id='checkbox-example']/fieldset/label[2]/input
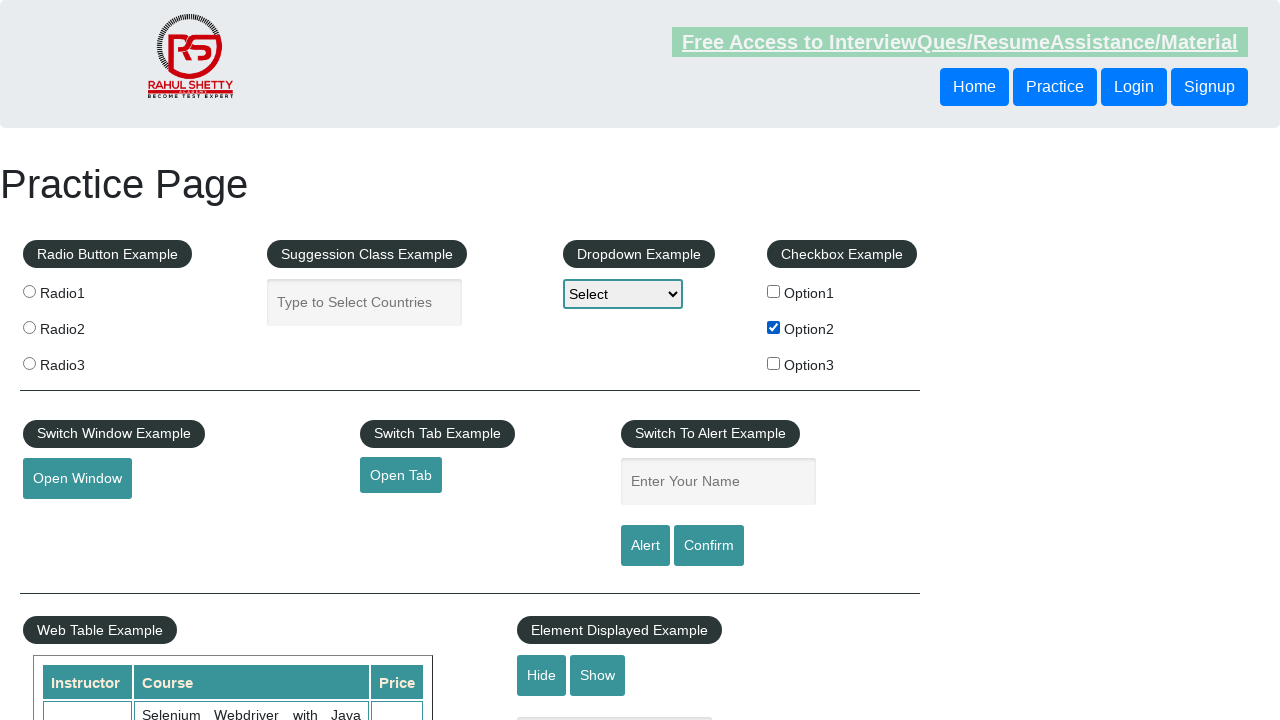

Retrieved checkbox label text: 'Option2'
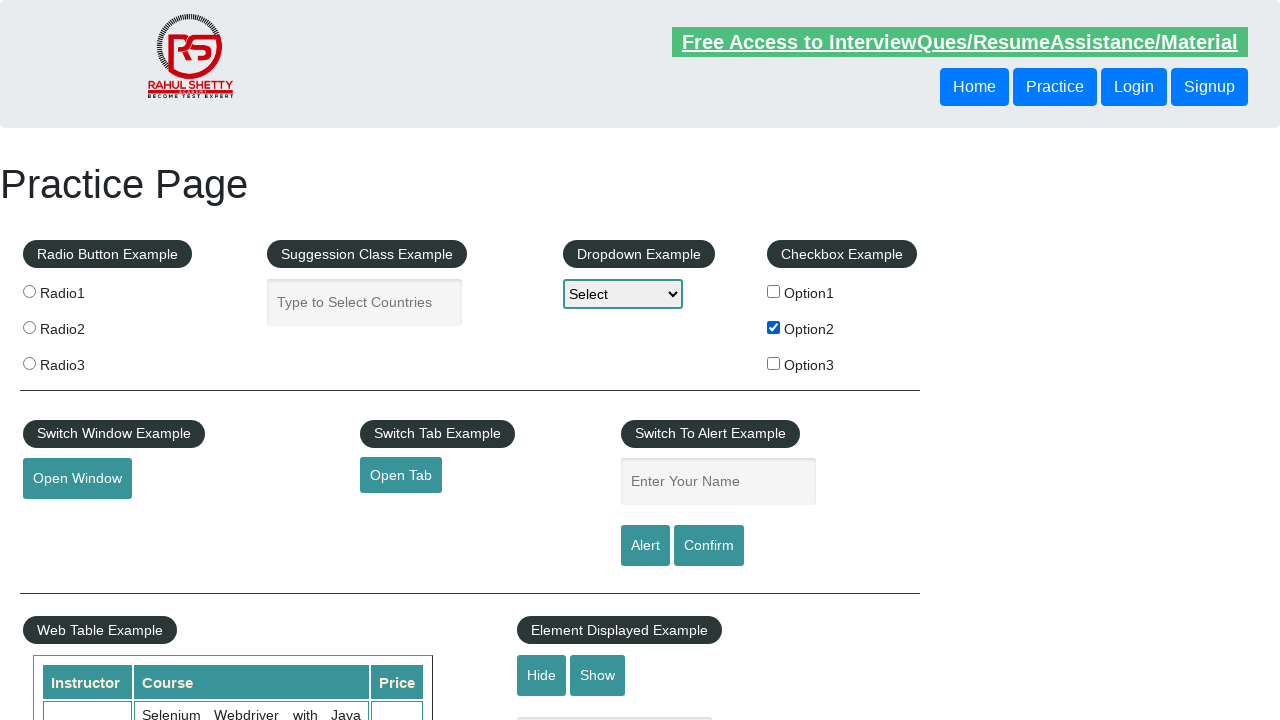

Selected dropdown option matching label: 'Option2' on #dropdown-class-example
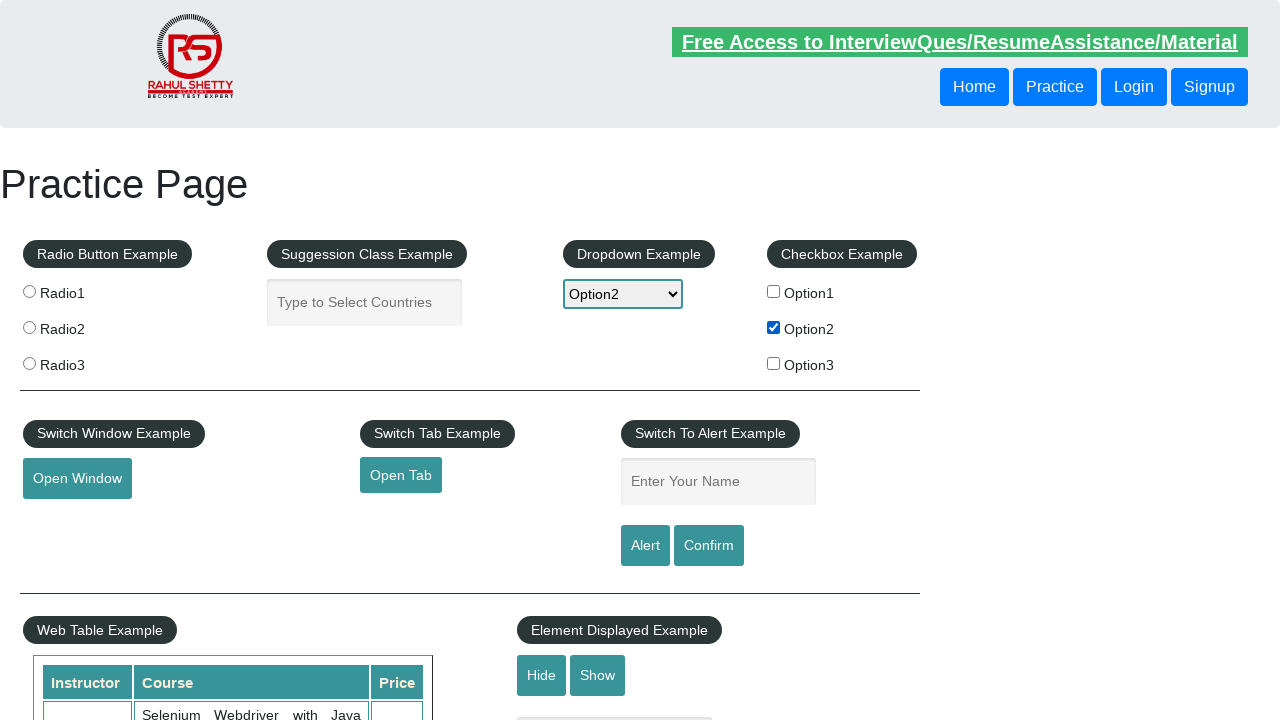

Filled name input field with text: 'Option2' on input[name='enter-name']
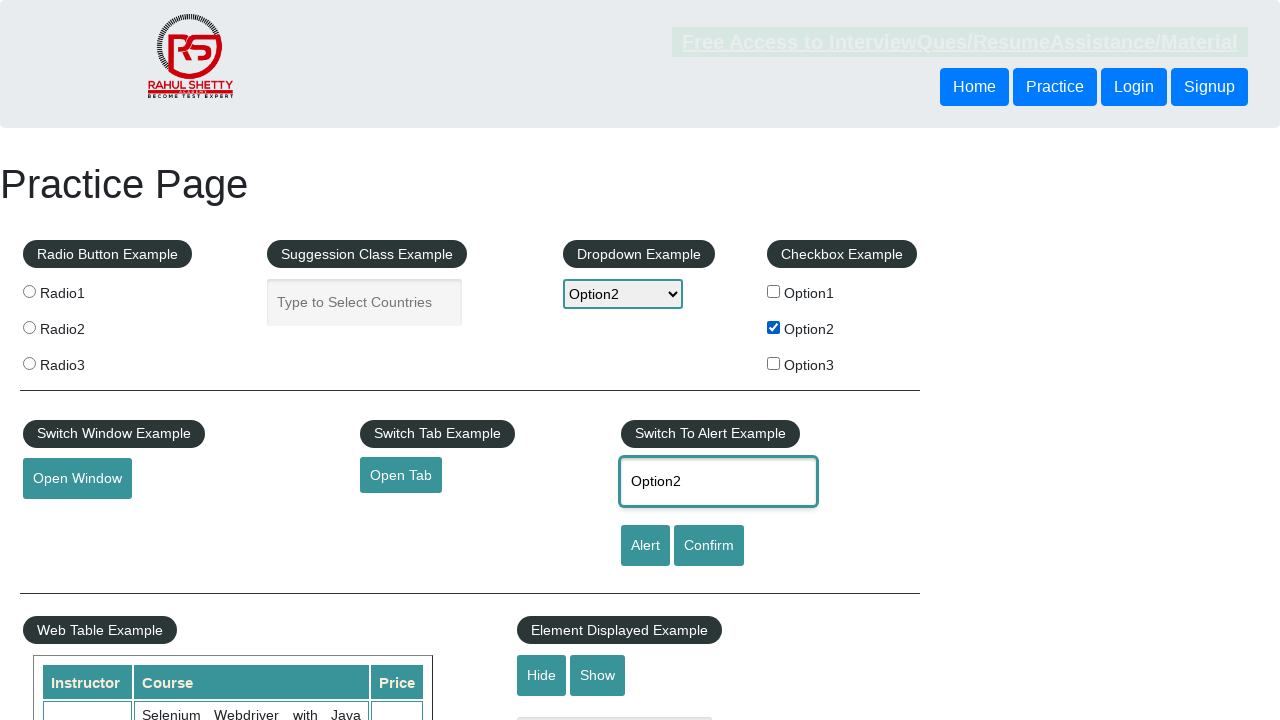

Clicked the alert button to trigger dialog at (645, 546) on #alertbtn
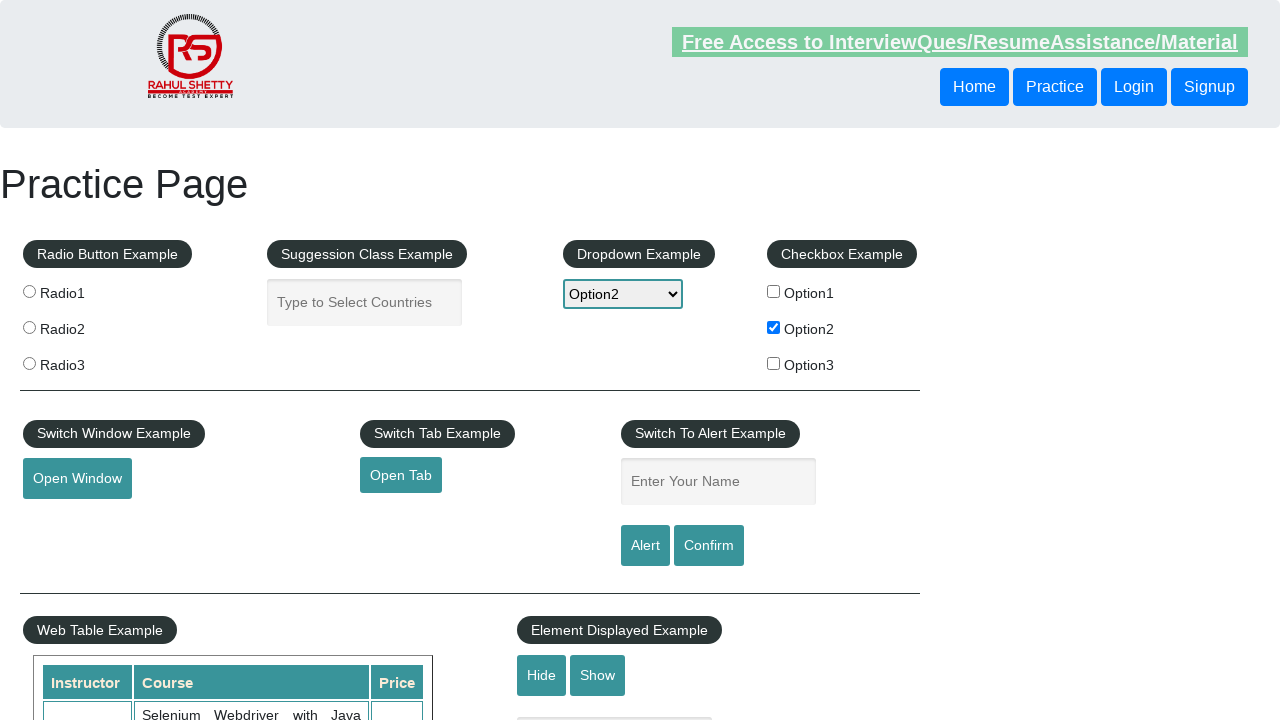

Waited for dialog to be processed
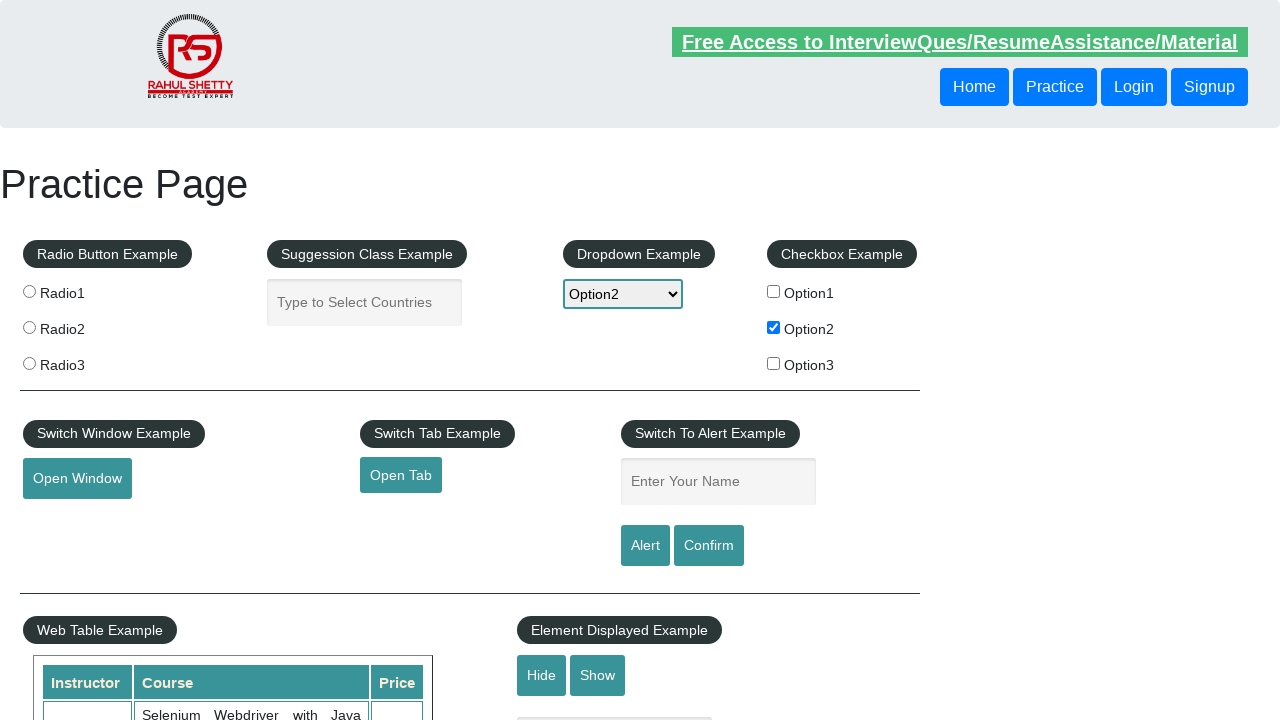

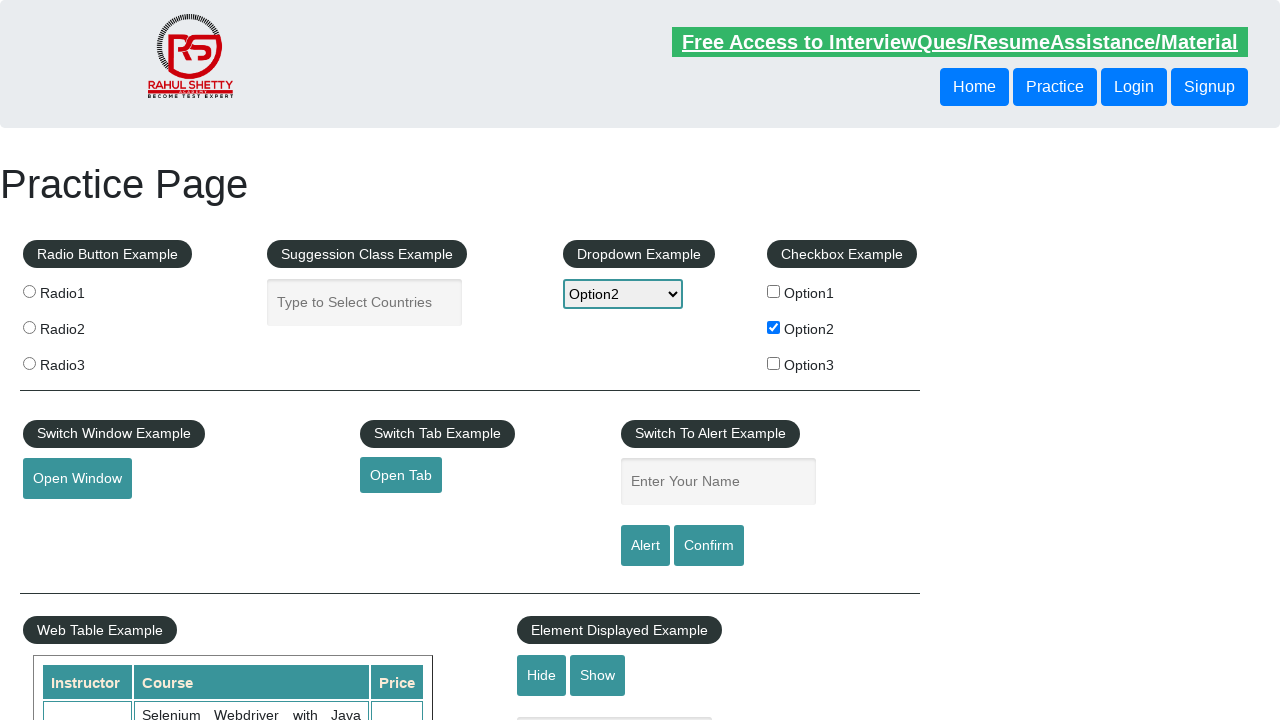